Tests navigation from the main page to the registration page by clicking the registration link

Starting URL: https://qa.koel.app/

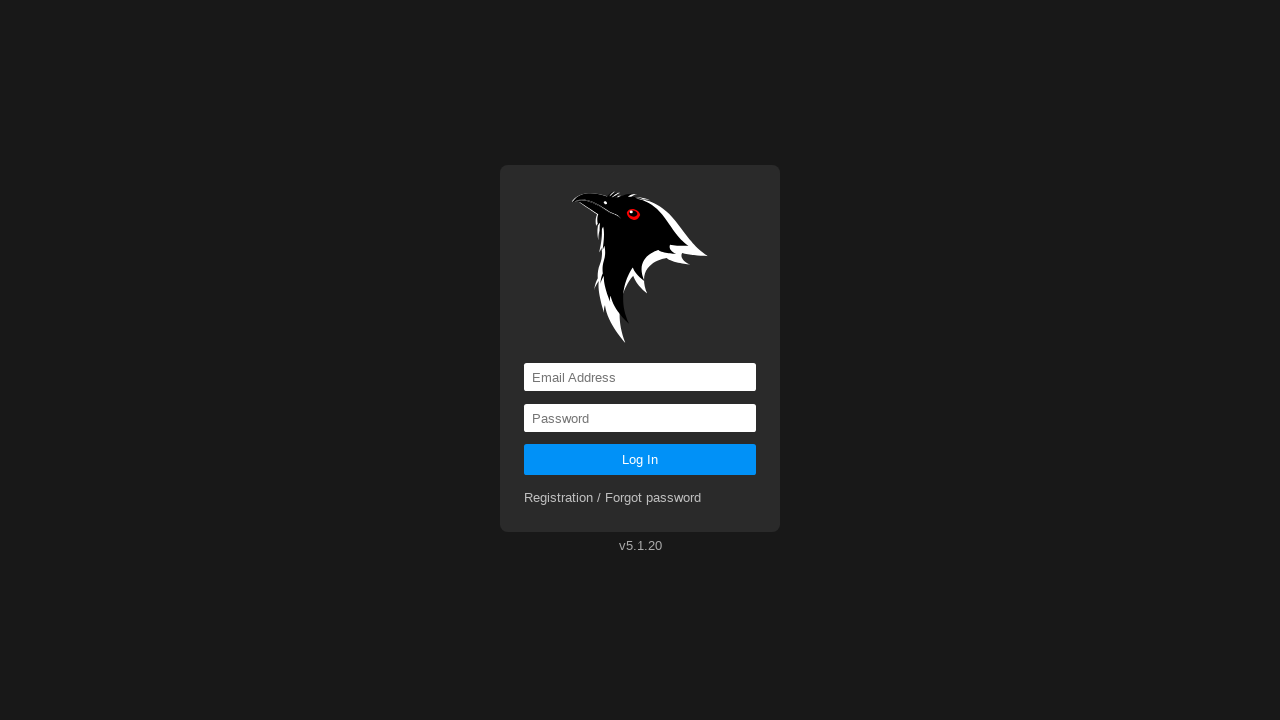

Clicked on the registration link at (613, 498) on a[href='registration']
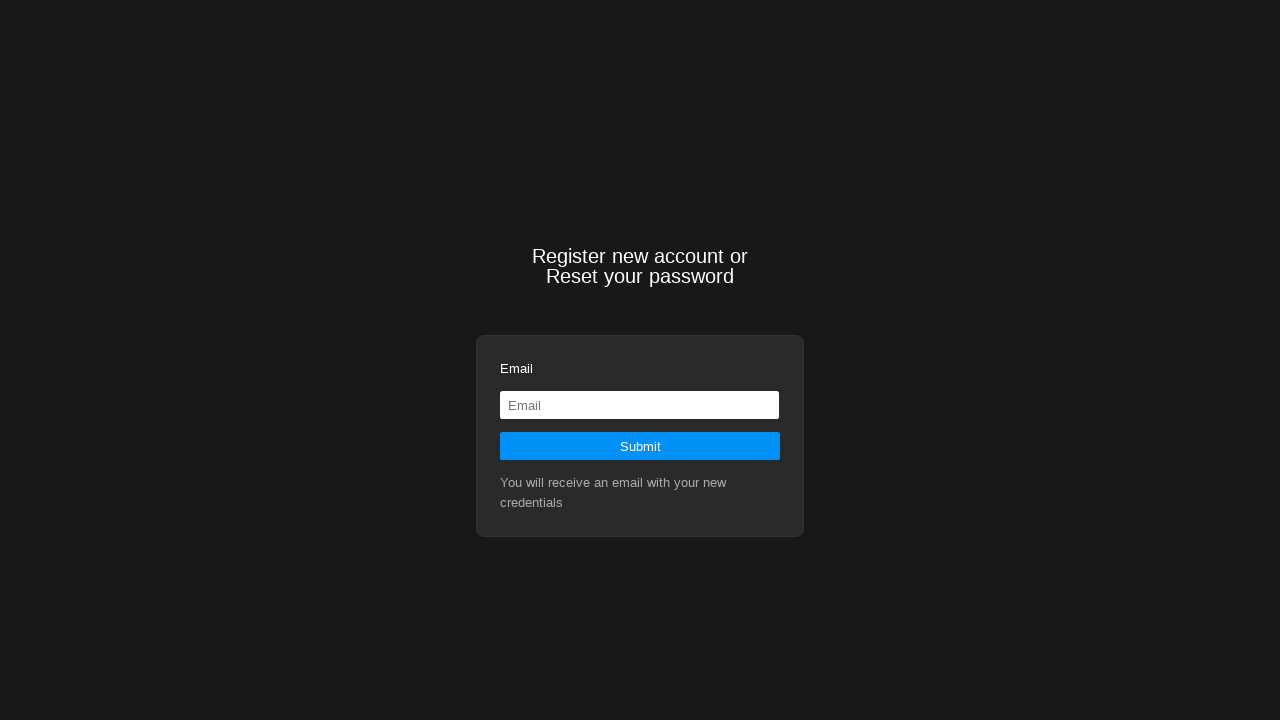

Navigation to registration page completed
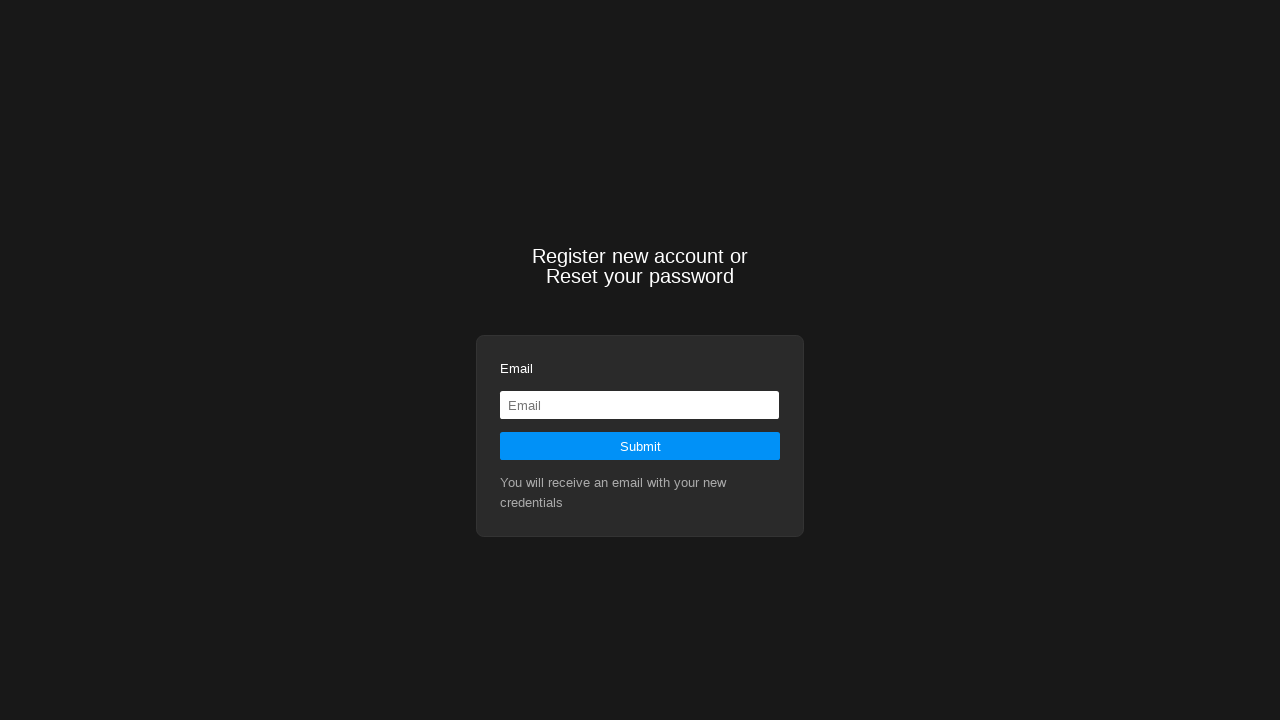

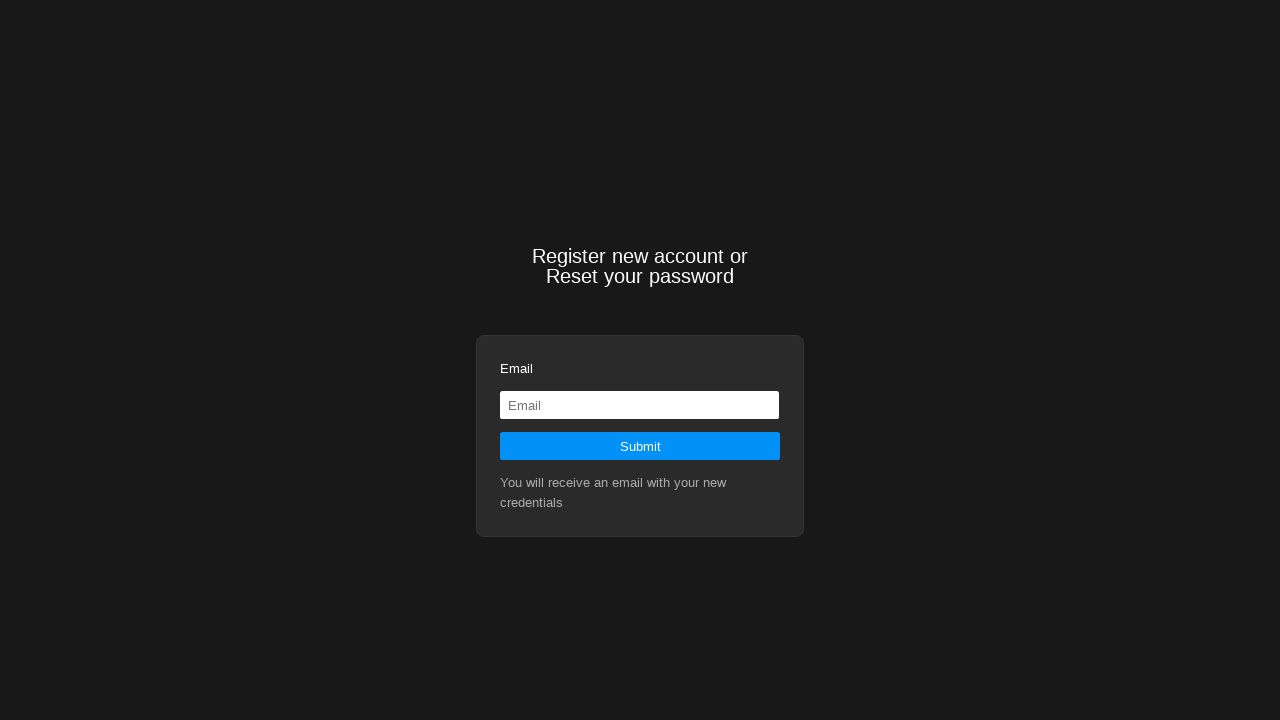